Tests page loading under emulated WiFi network conditions with specific latency (100ms) and throughput limits (1000/2000 kbps download/upload).

Starting URL: https://opensource-demo.orangehrmlive.com/

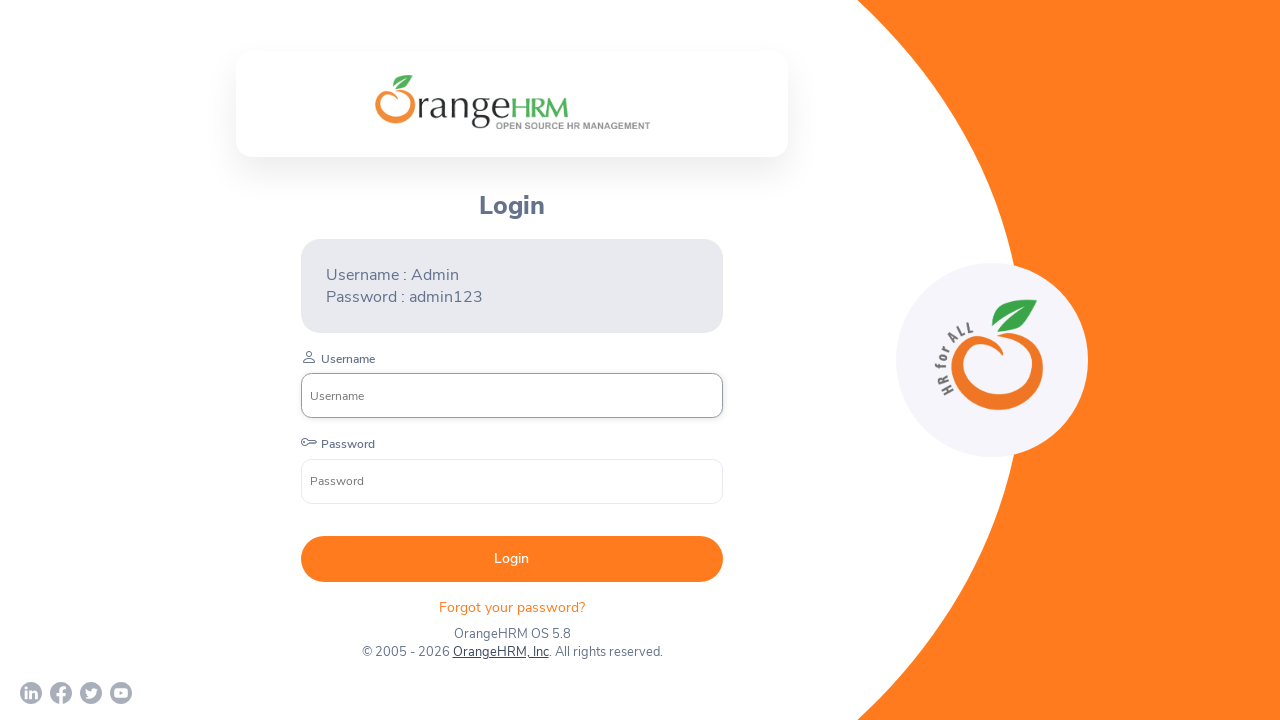

Waited for networkidle load state under emulated WiFi conditions (100ms latency, 1000/2000 kbps)
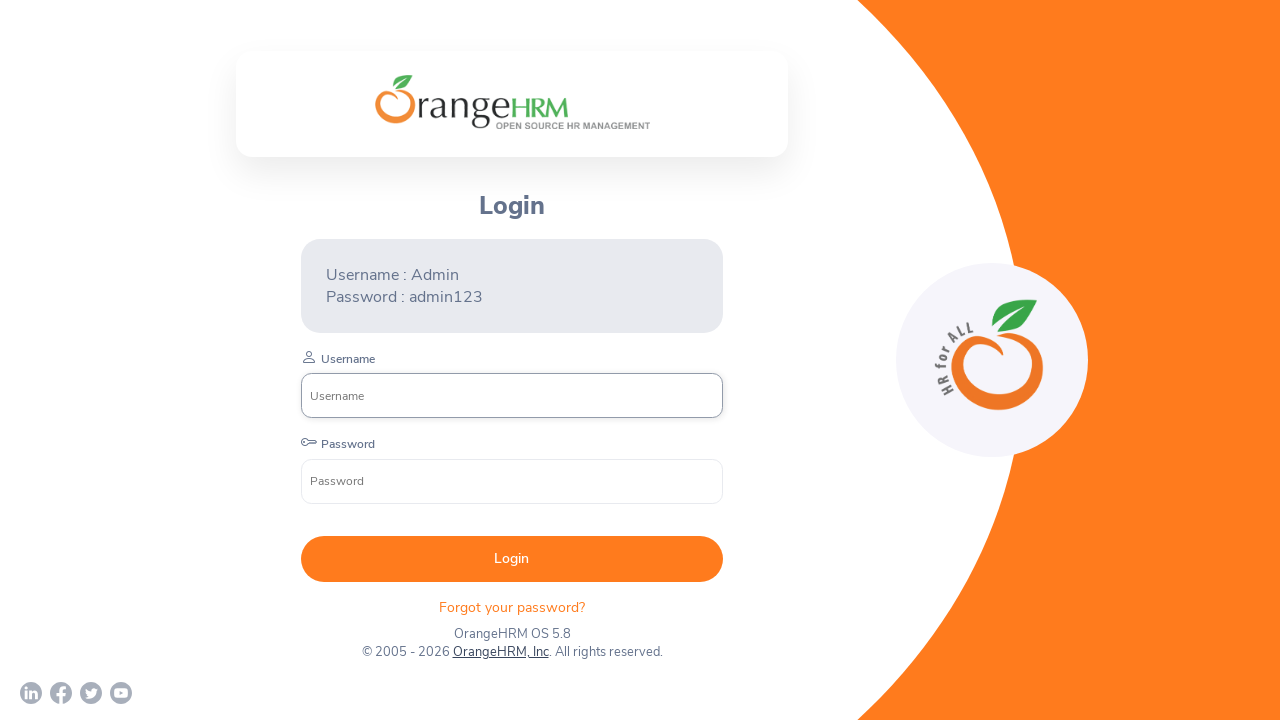

Located username input field on login page
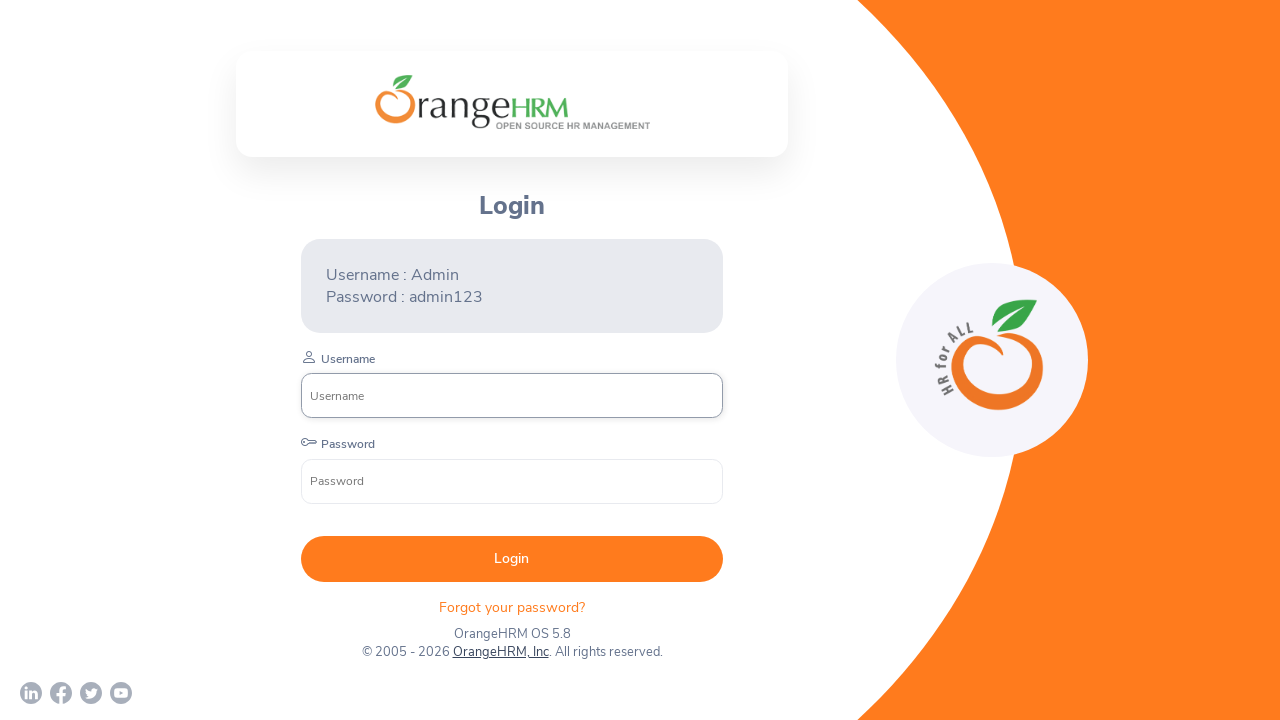

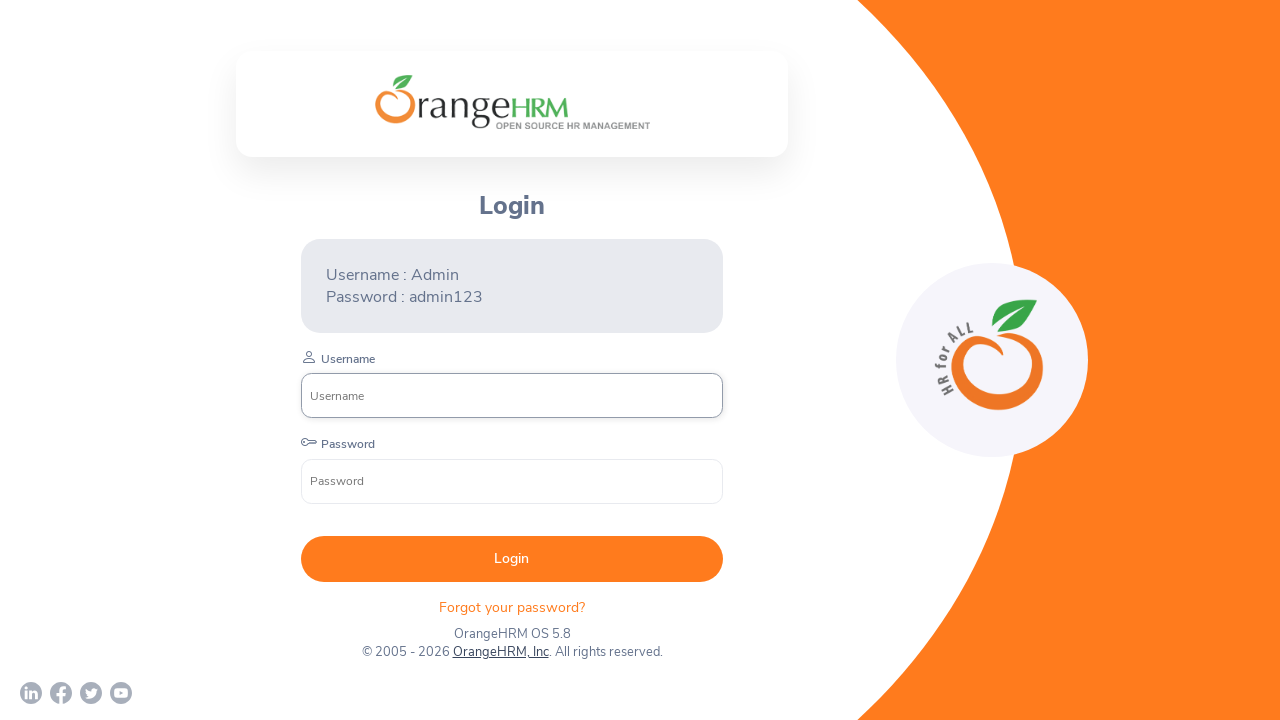